Tests editing a todo item by double-clicking and changing its text

Starting URL: https://demo.playwright.dev/todomvc

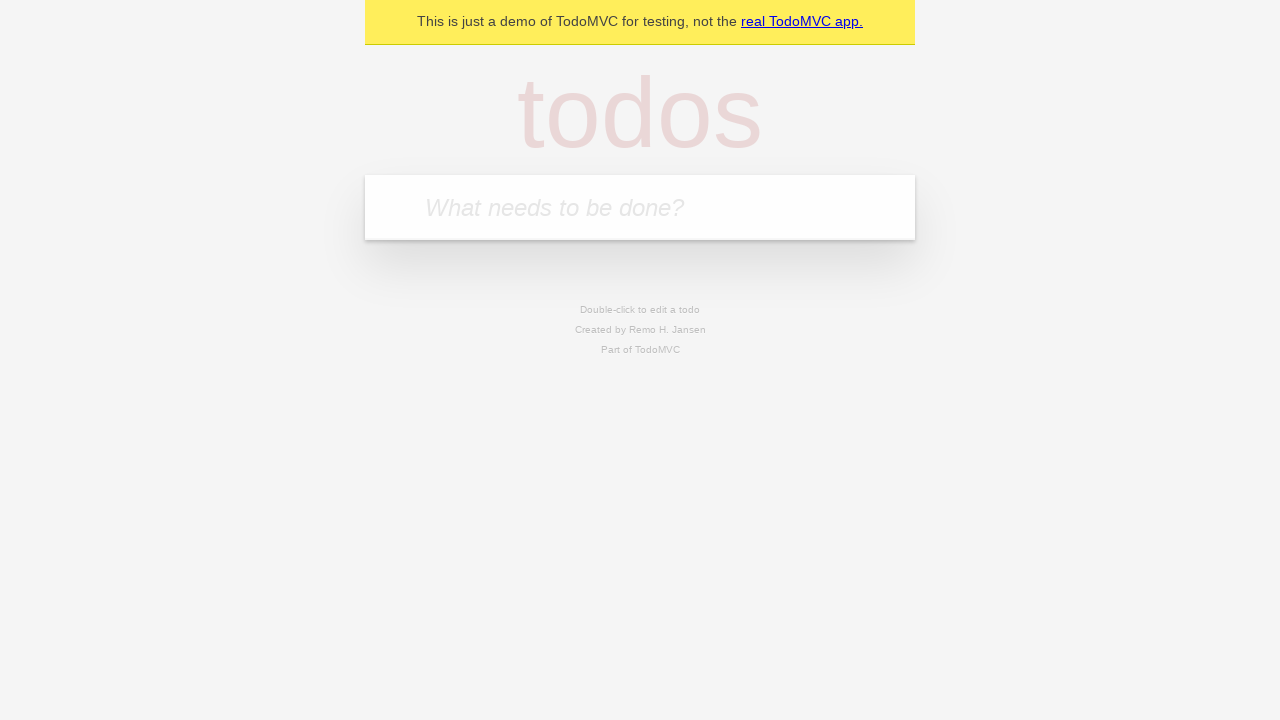

Filled first todo with 'buy some cheese' on internal:attr=[placeholder="What needs to be done?"i]
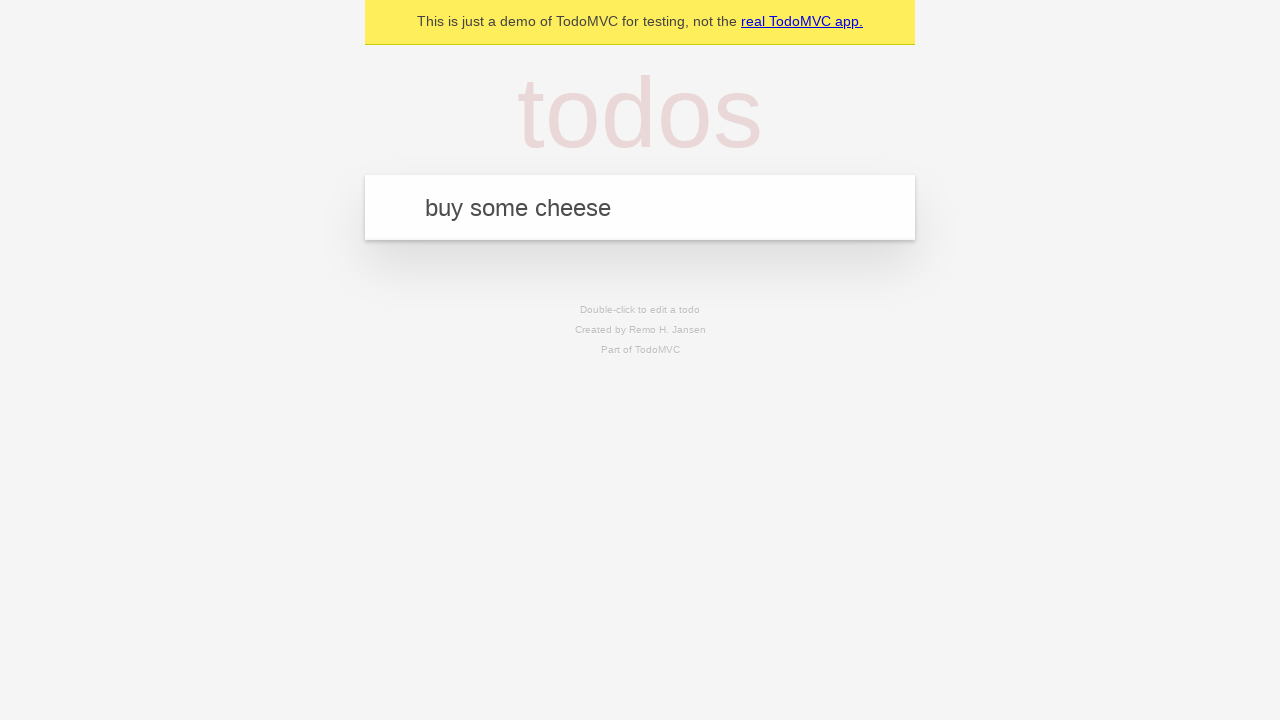

Pressed Enter to create first todo on internal:attr=[placeholder="What needs to be done?"i]
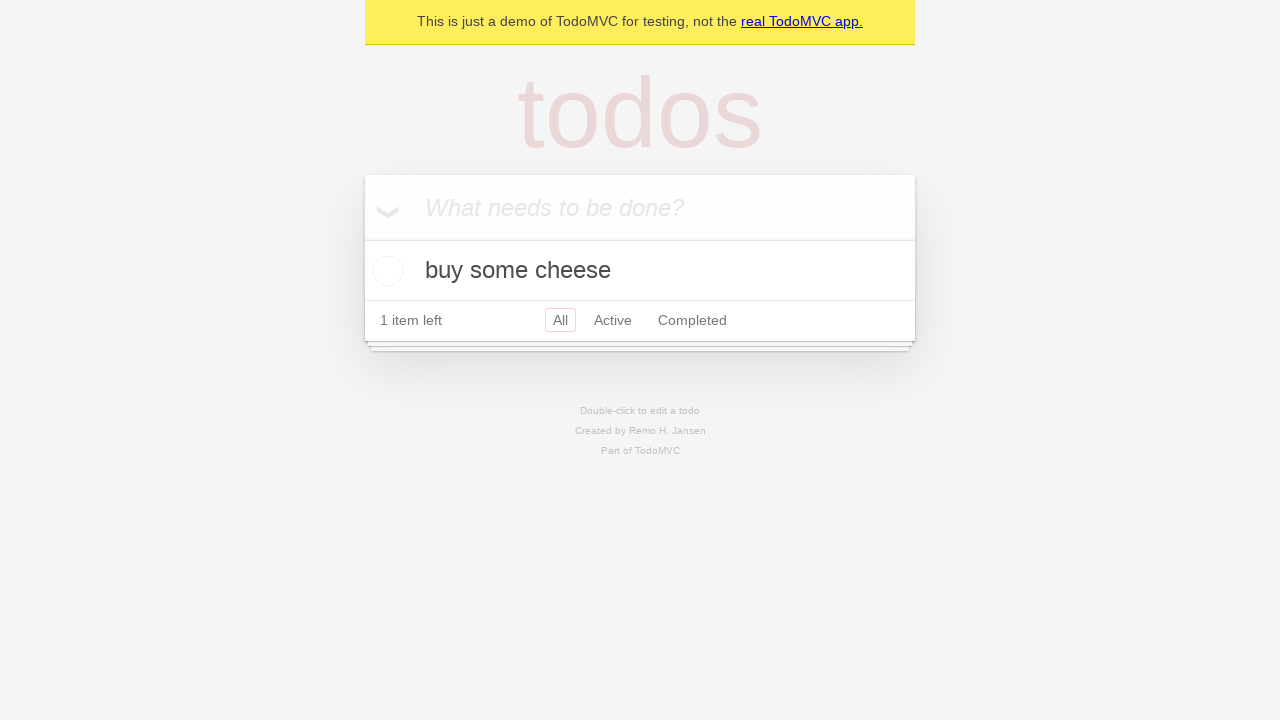

Filled second todo with 'feed the cat' on internal:attr=[placeholder="What needs to be done?"i]
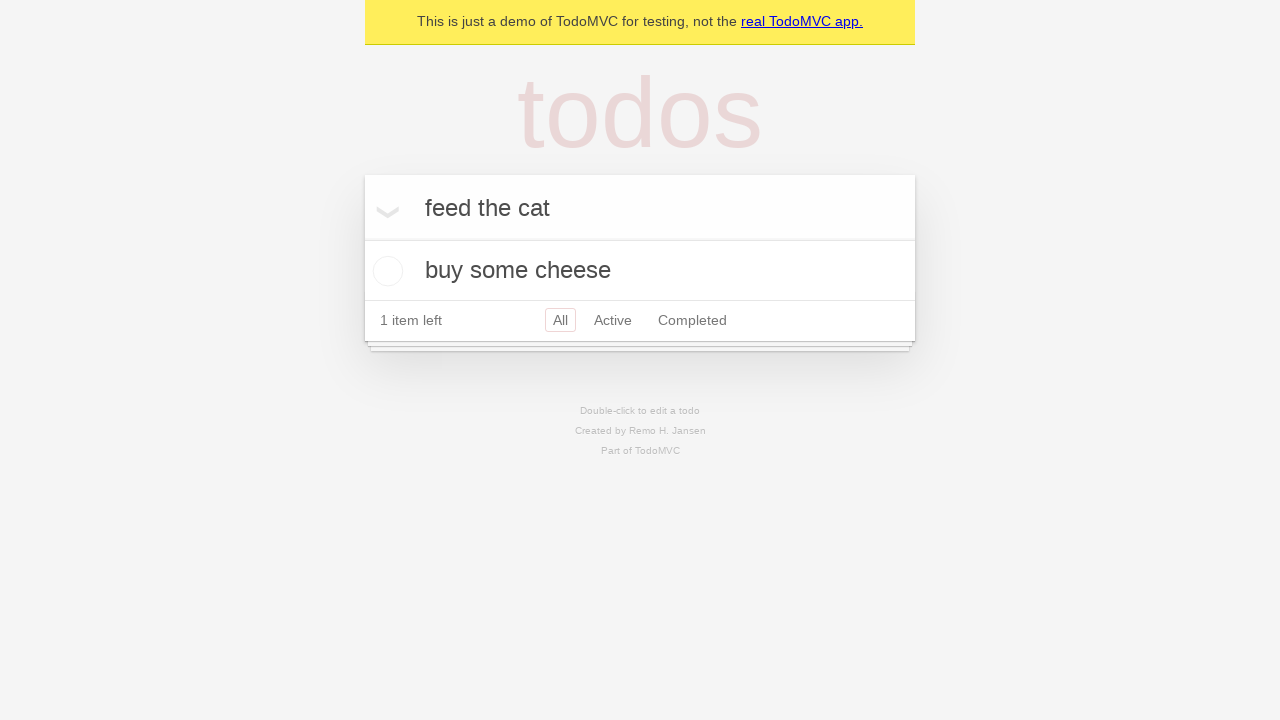

Pressed Enter to create second todo on internal:attr=[placeholder="What needs to be done?"i]
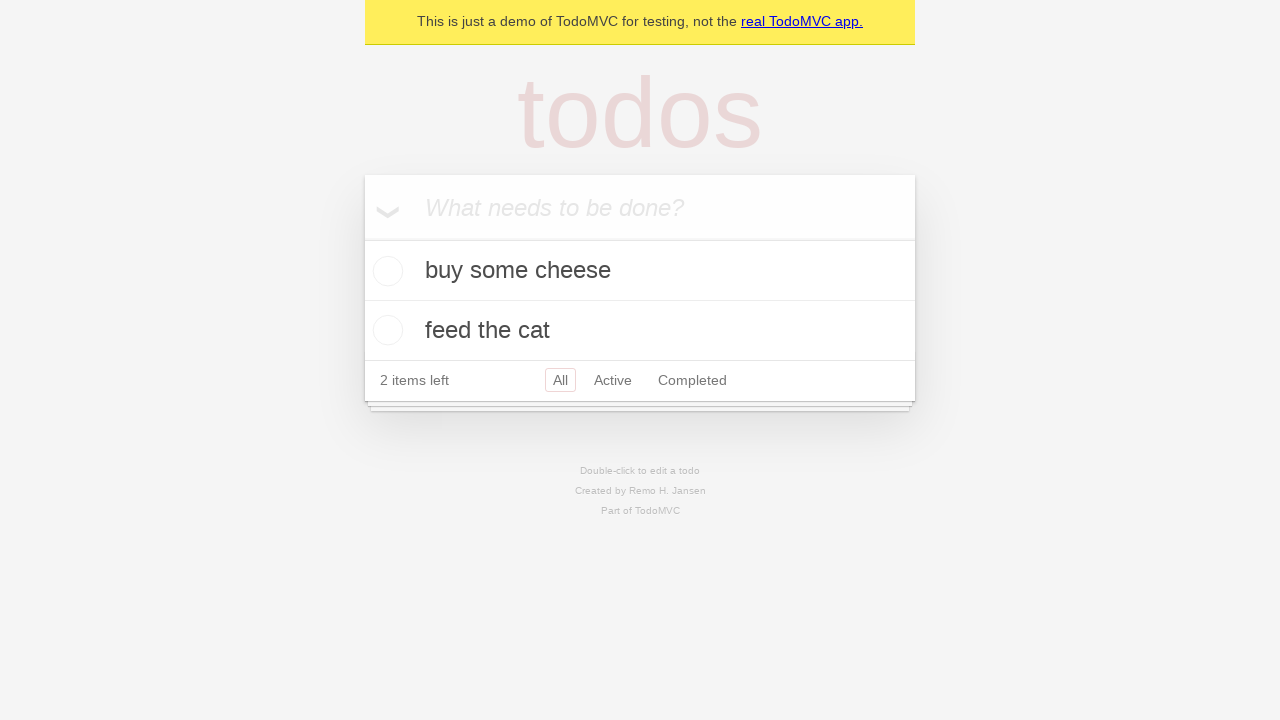

Filled third todo with 'book a doctors appointment' on internal:attr=[placeholder="What needs to be done?"i]
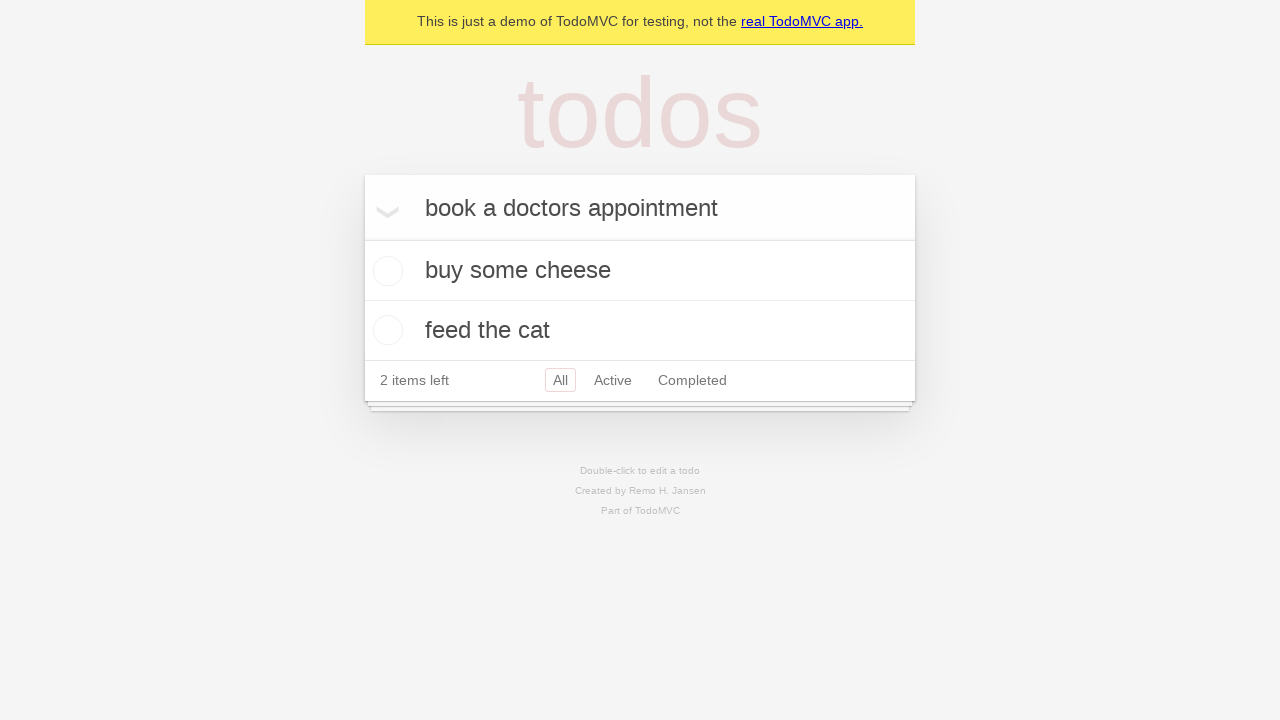

Pressed Enter to create third todo on internal:attr=[placeholder="What needs to be done?"i]
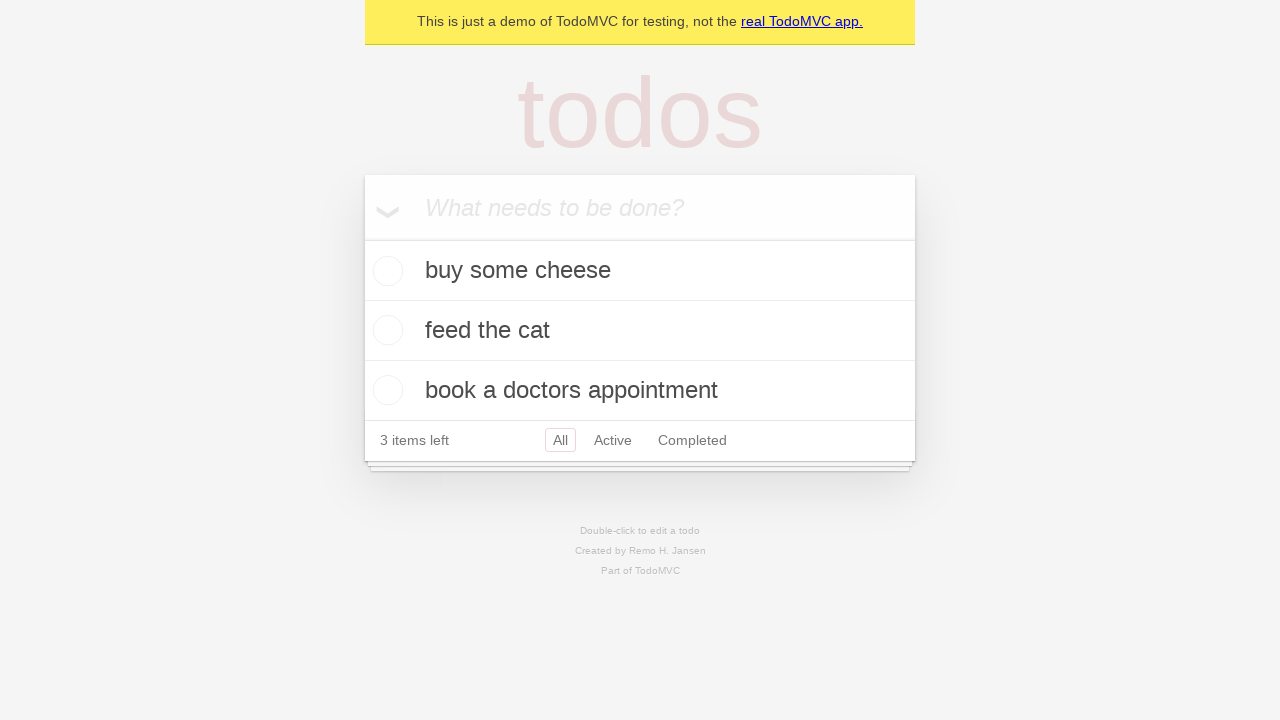

Double-clicked second todo item to enter edit mode at (640, 331) on internal:testid=[data-testid="todo-item"s] >> nth=1
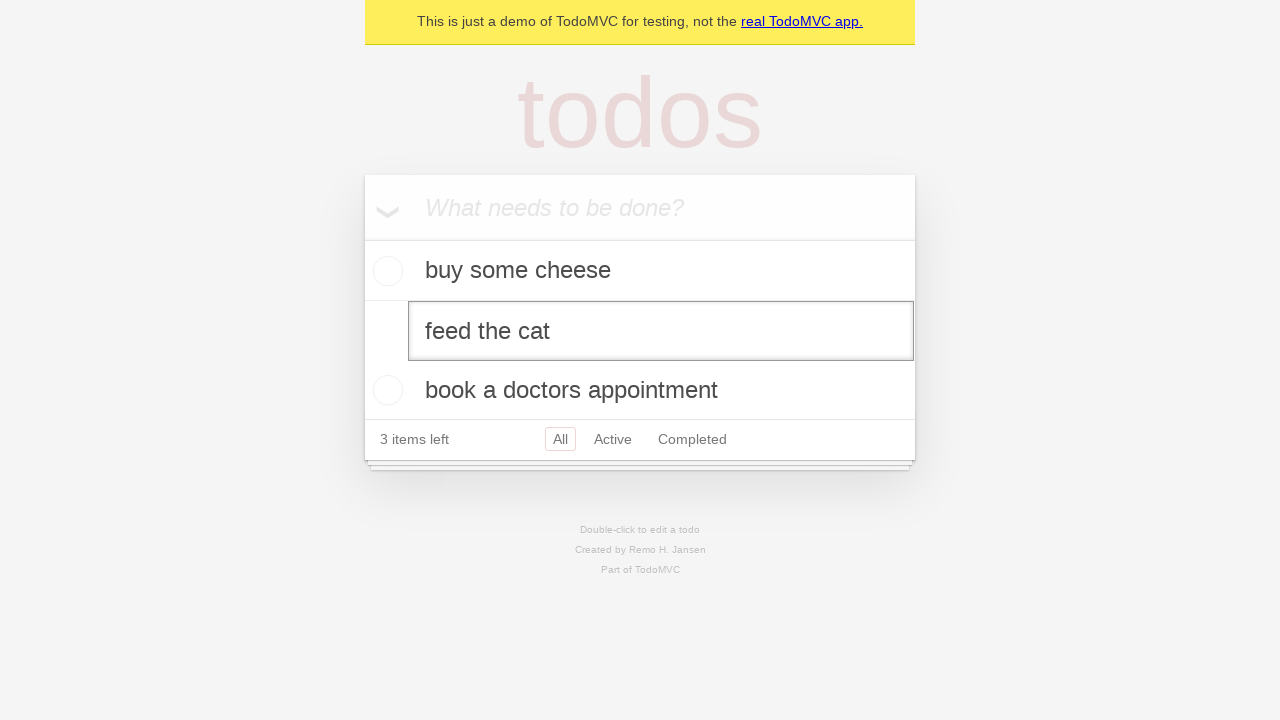

Changed second todo text to 'buy some sausages' on internal:testid=[data-testid="todo-item"s] >> nth=1 >> internal:role=textbox[nam
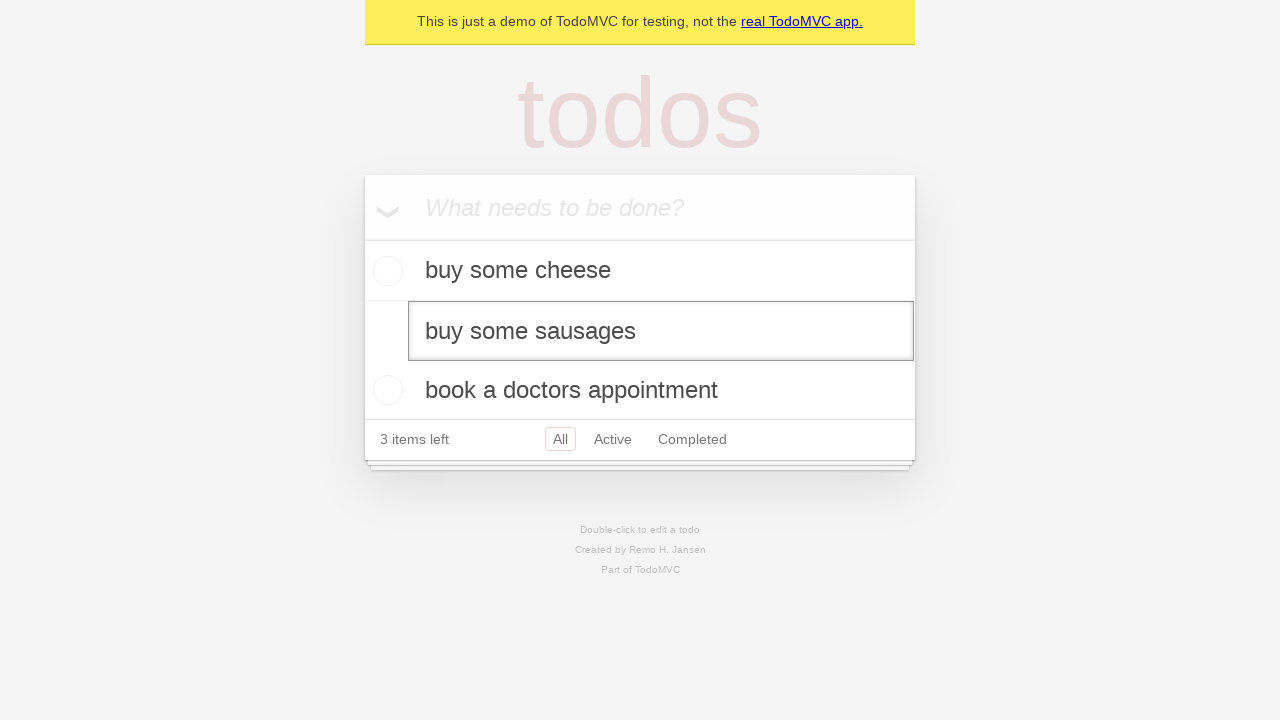

Pressed Enter to confirm todo edit on internal:testid=[data-testid="todo-item"s] >> nth=1 >> internal:role=textbox[nam
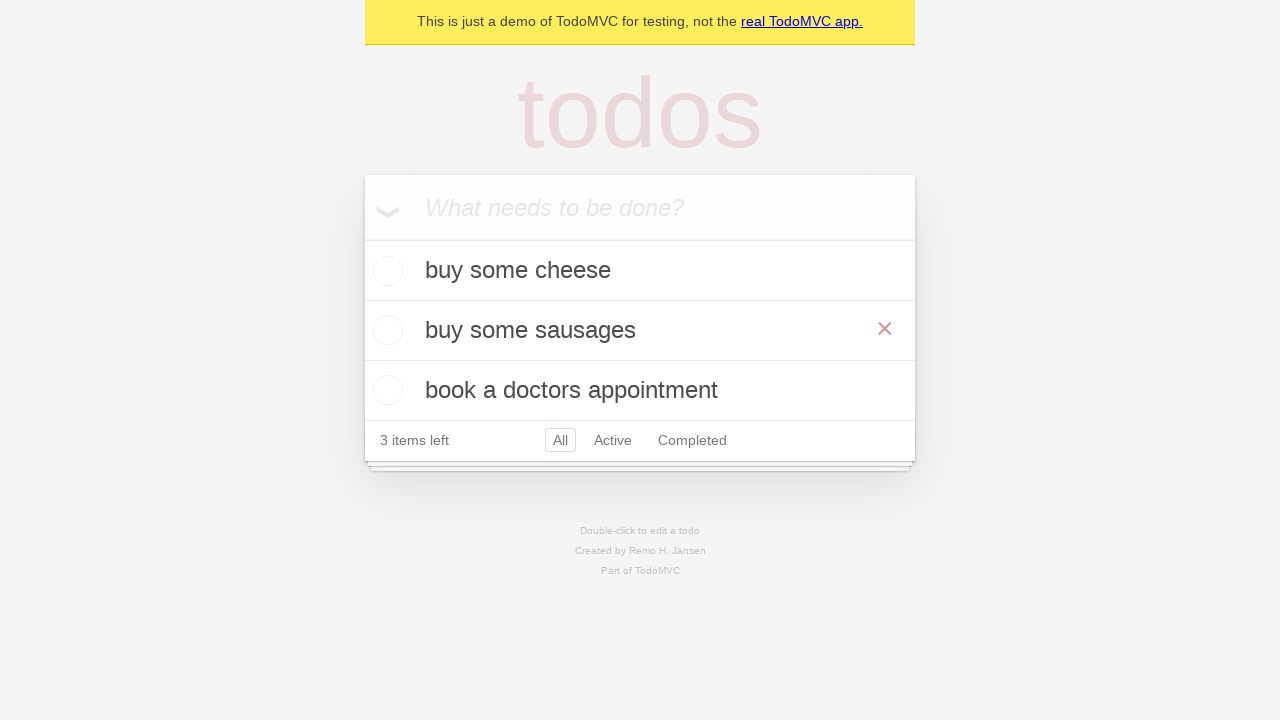

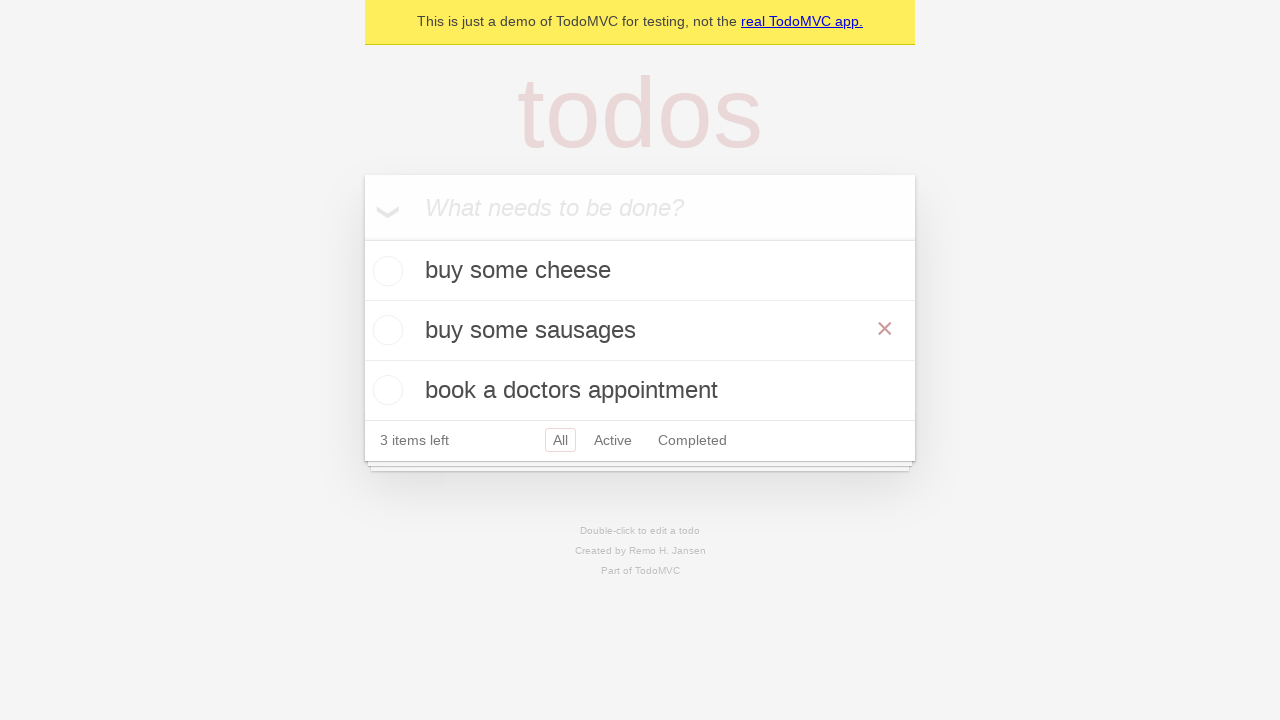